Tests dynamic checkbox removal and re-addition by clicking a button and waiting for the element to disappear and reappear

Starting URL: https://the-internet.herokuapp.com/dynamic_controls

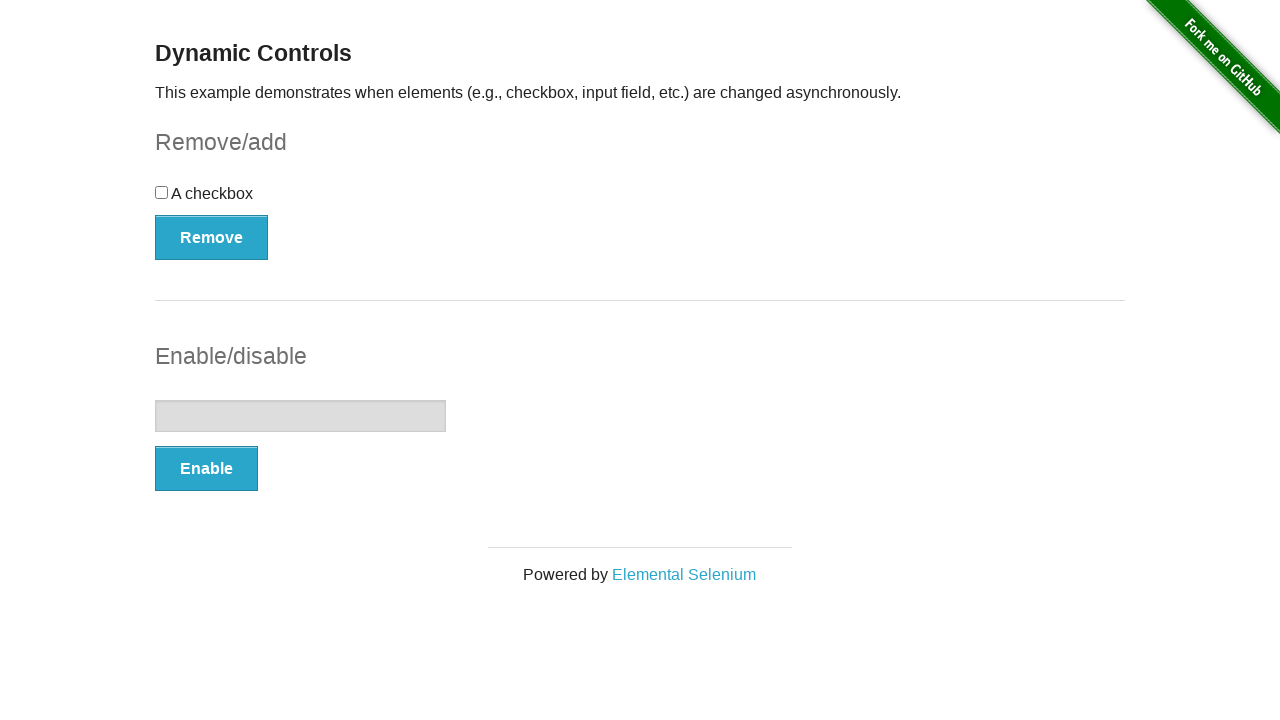

Clicked Remove button to trigger checkbox removal at (212, 237) on #checkbox-example button
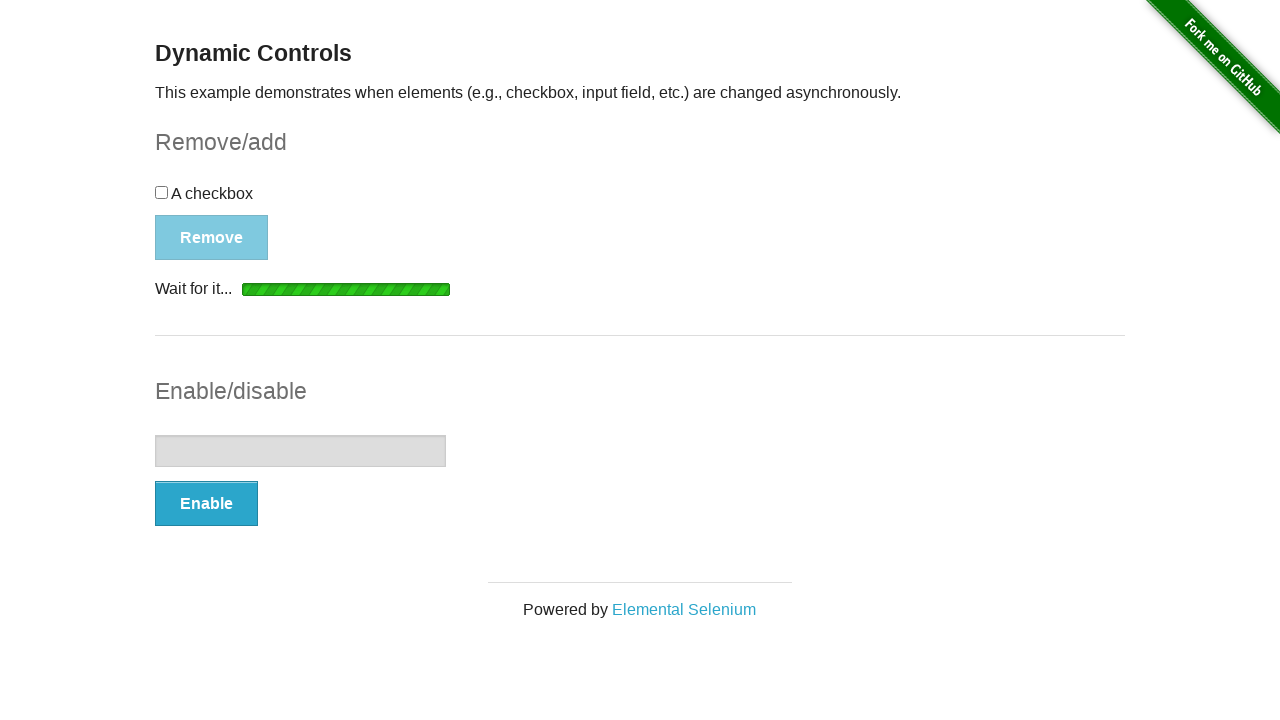

Waited for checkbox to be detached from DOM
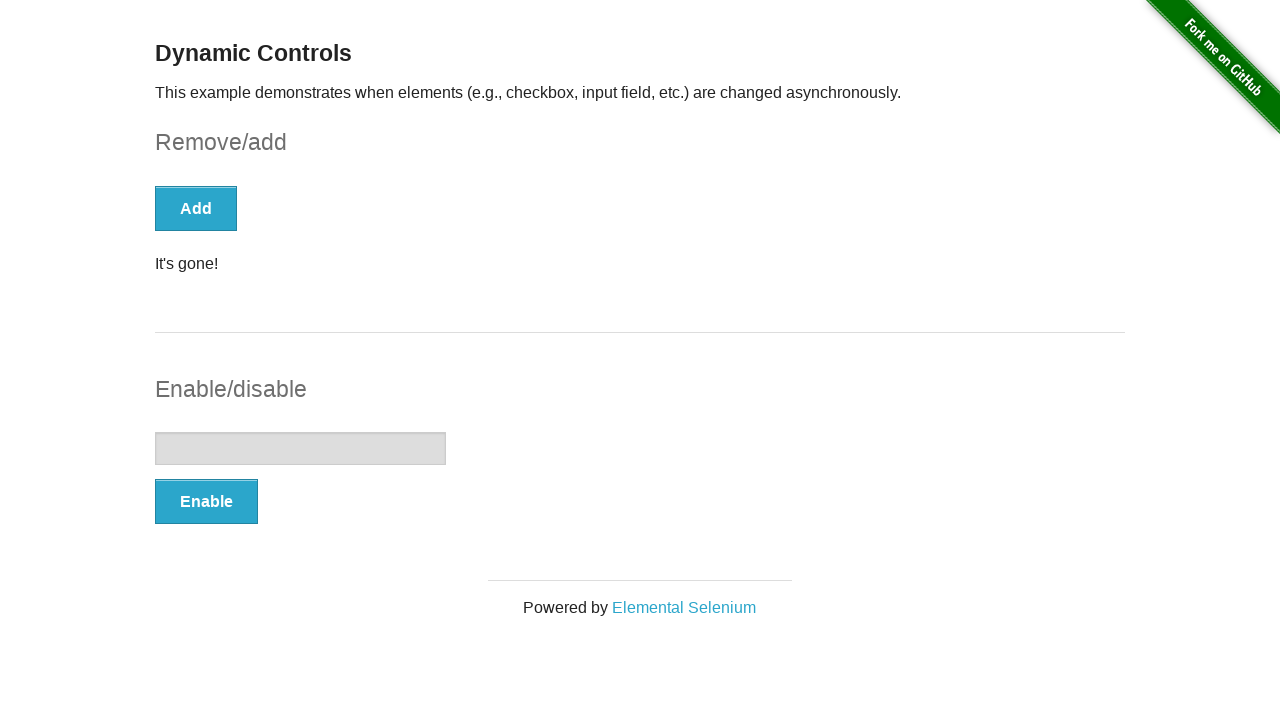

Retrieved all checkbox elements to verify removal
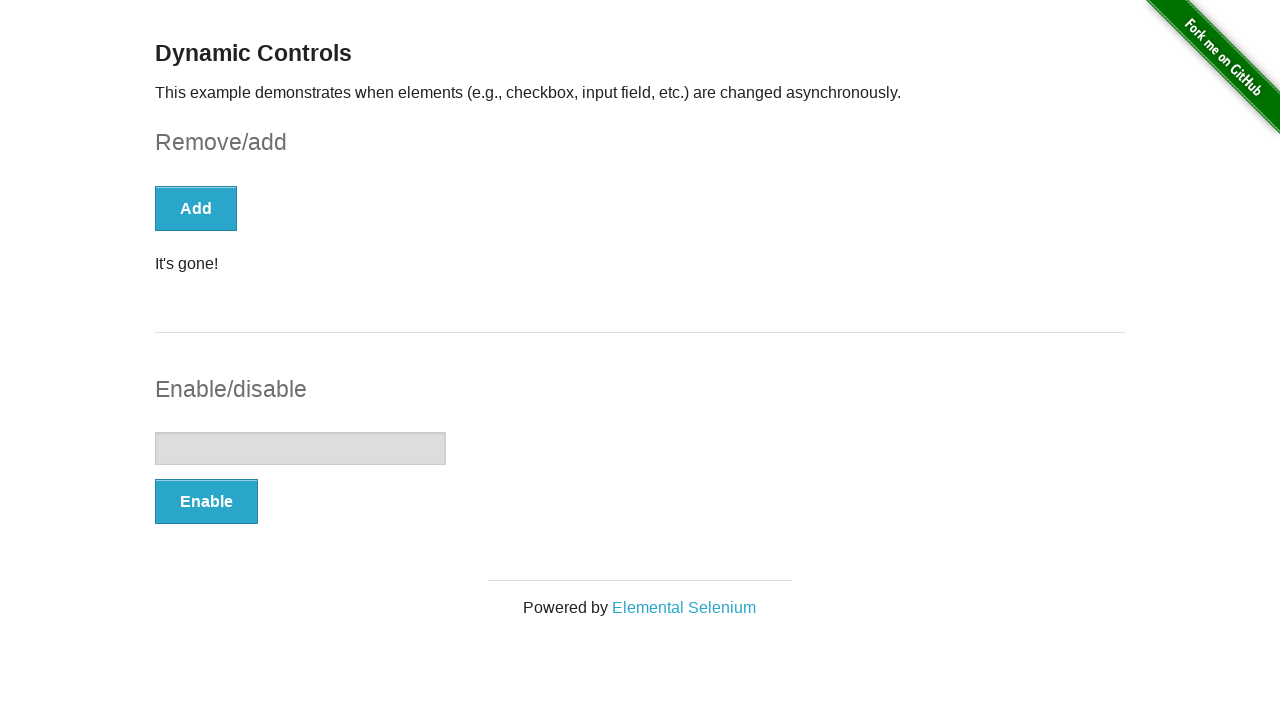

Asserted that checkbox count is 0 - removal confirmed
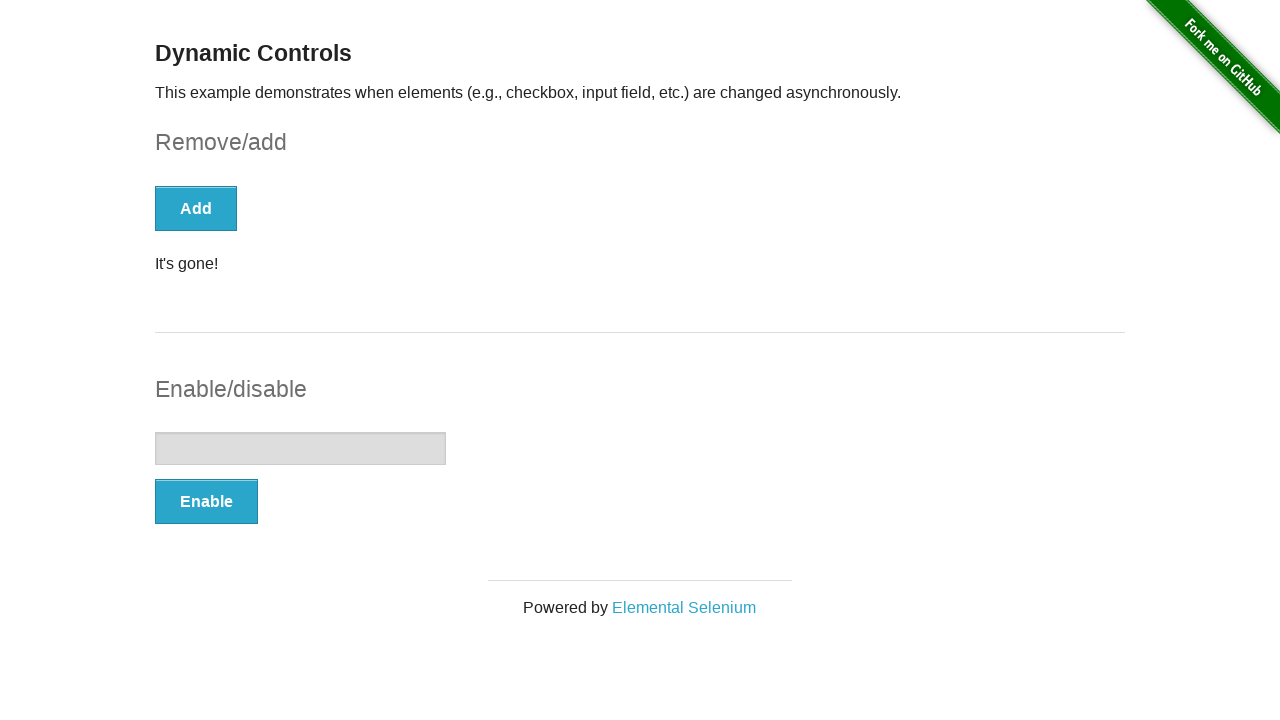

Clicked button again to trigger checkbox re-addition at (196, 208) on #checkbox-example button
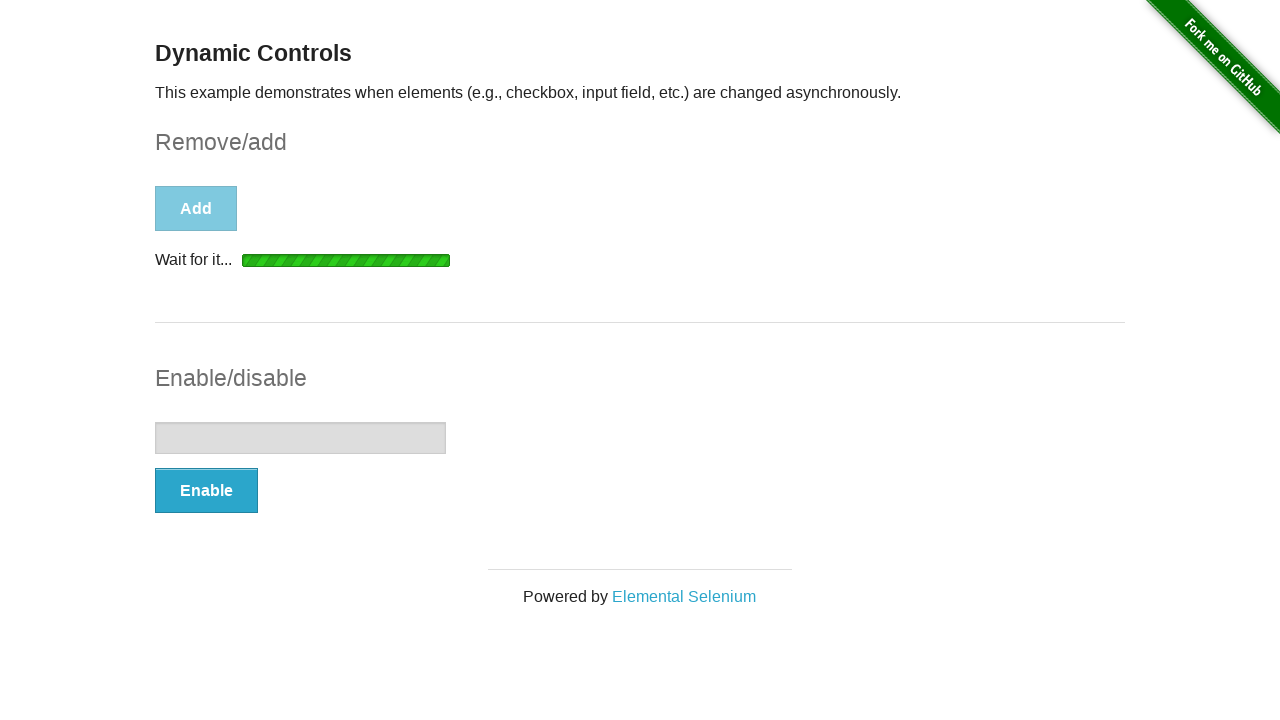

Waited for checkbox to become visible
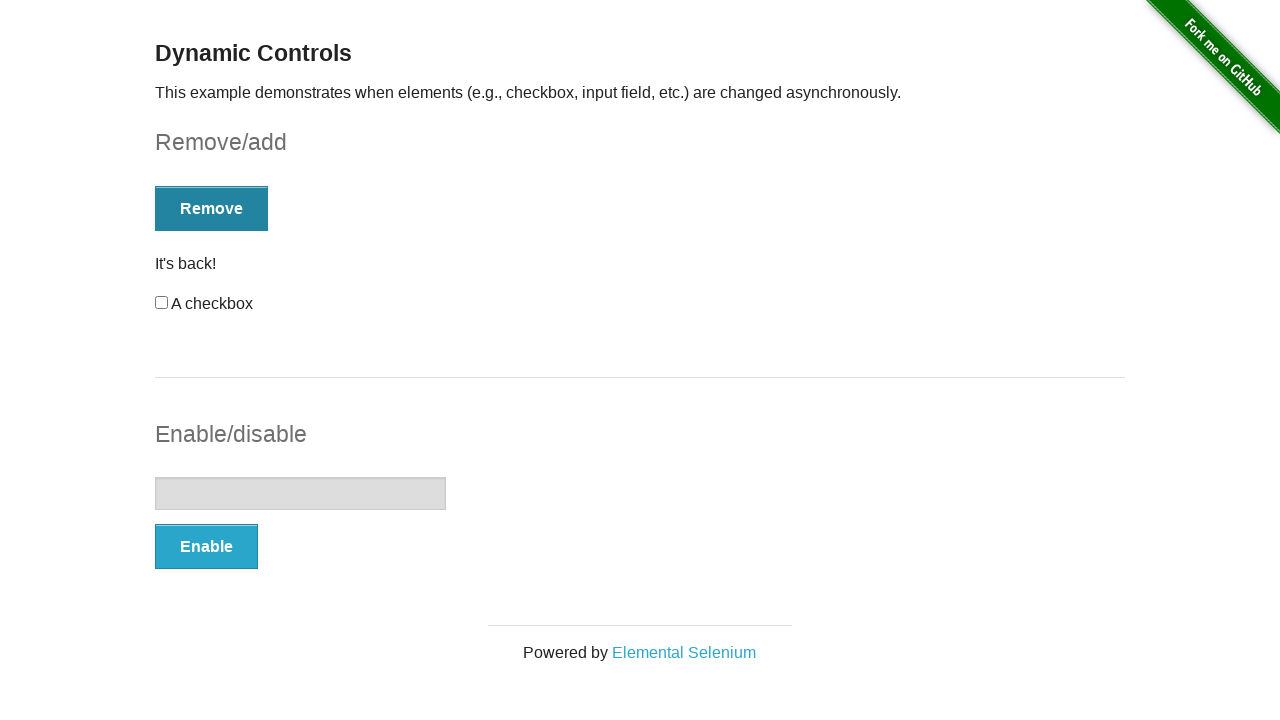

Located checkbox element after re-addition
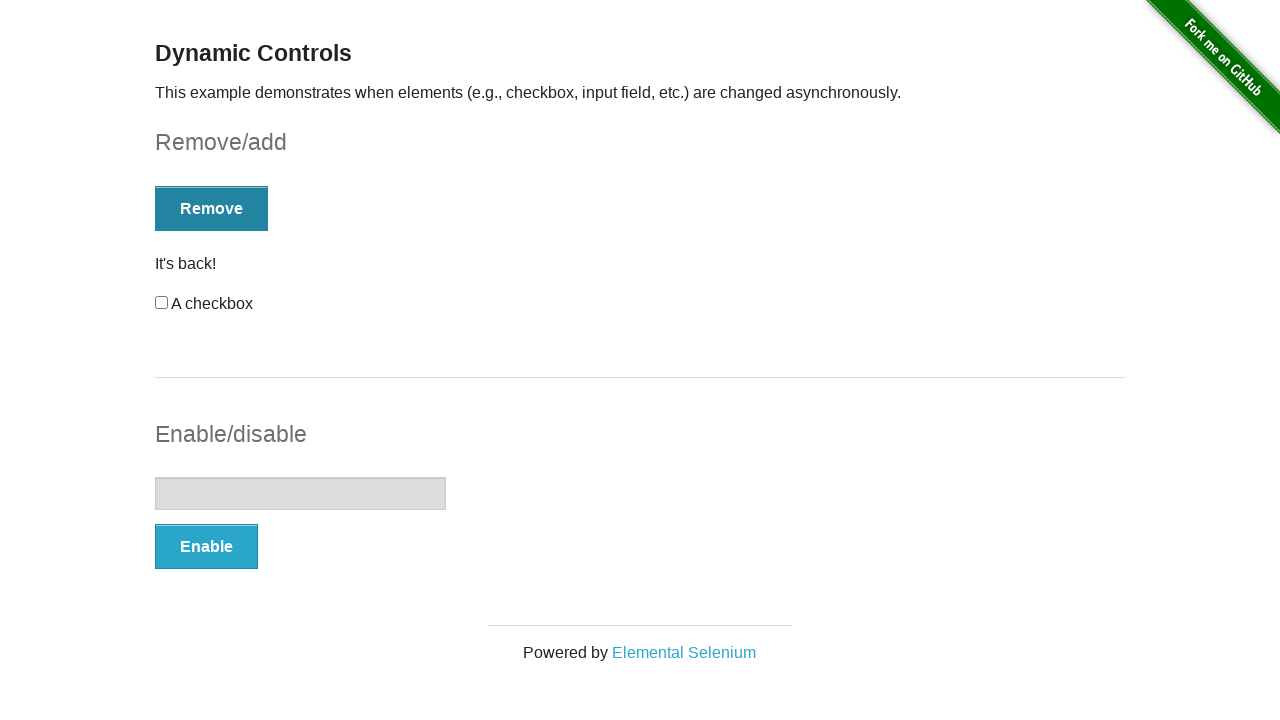

Asserted that checkbox is visible - re-addition confirmed
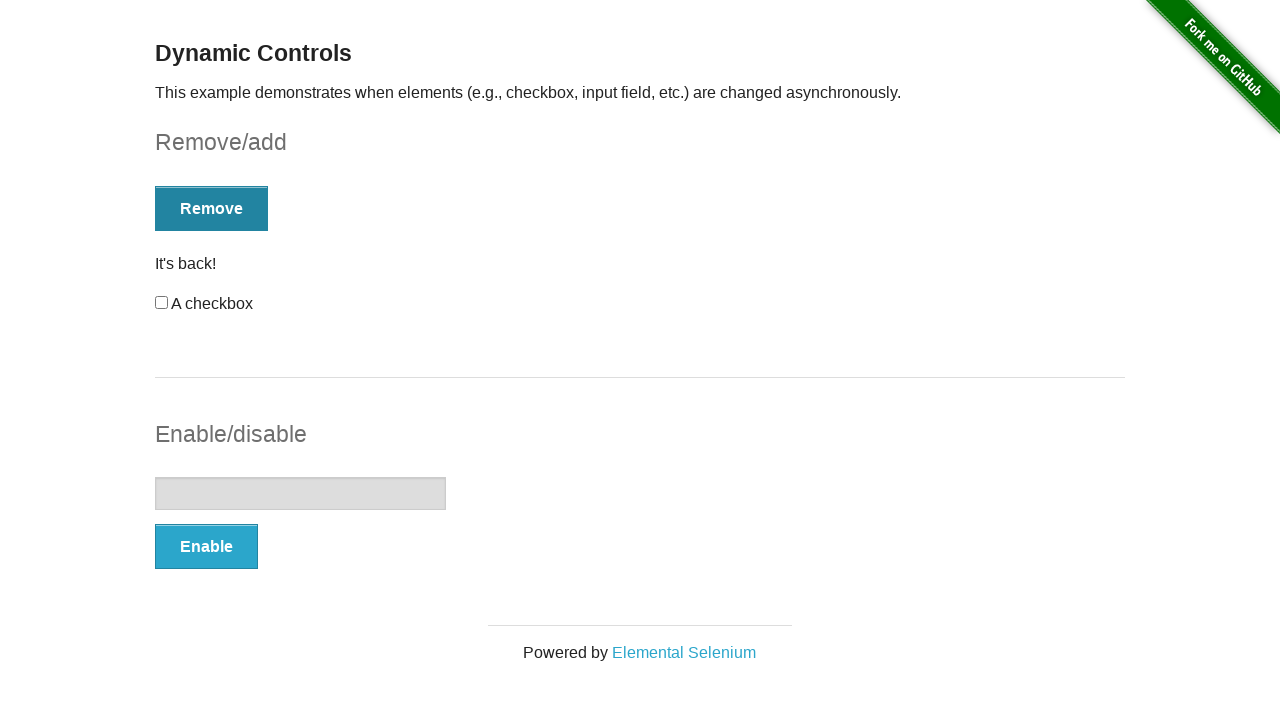

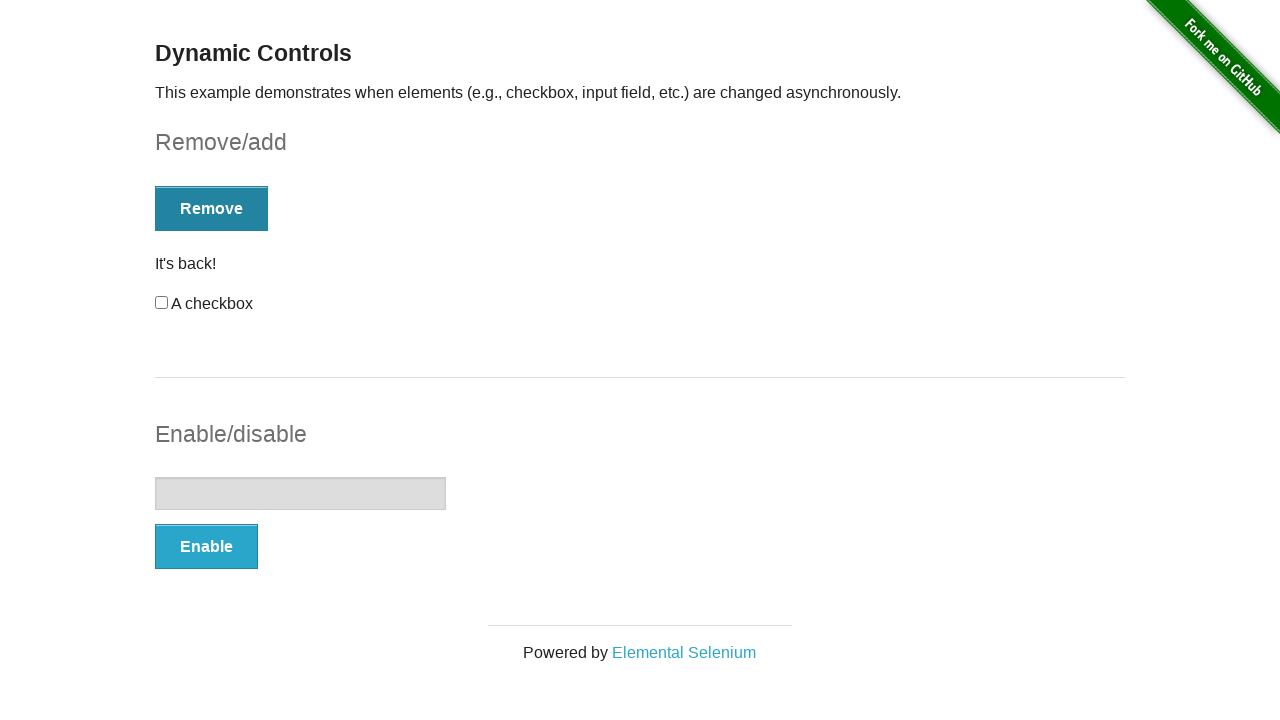